Navigates to a file sample website and clicks on the first download link to download an XLS file

Starting URL: https://filesampleshub.com/format/document/xls

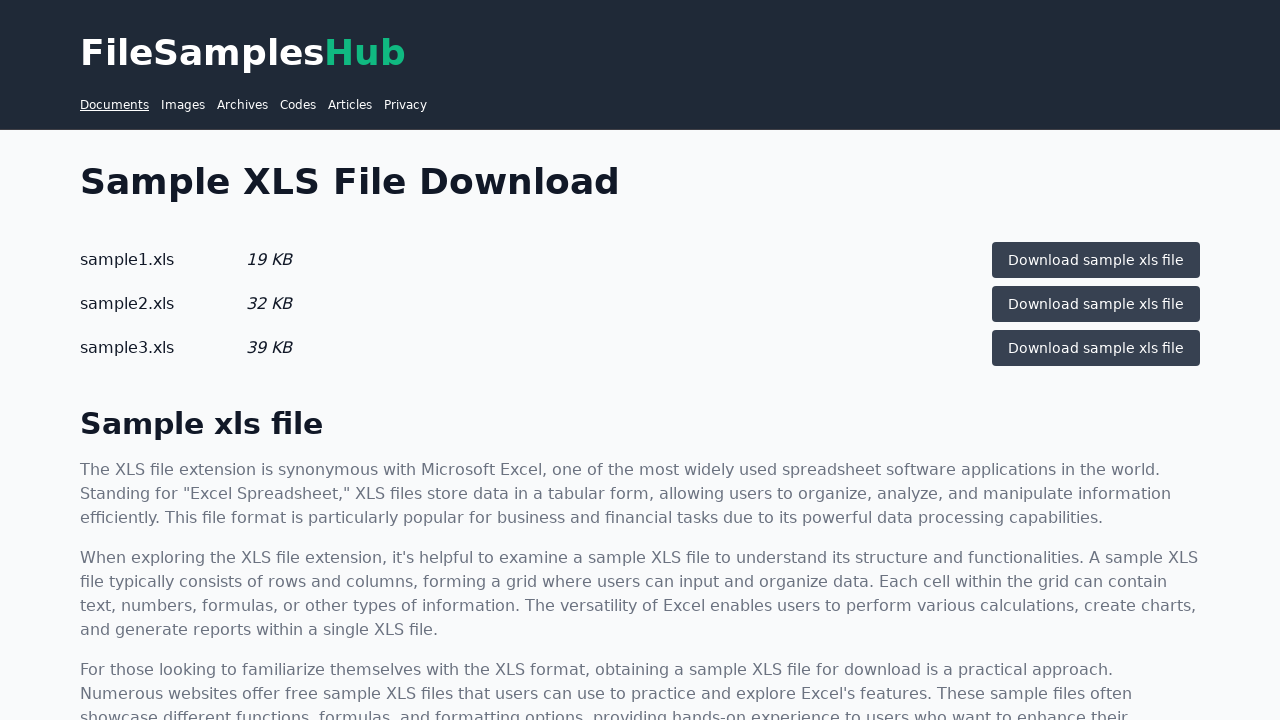

Navigated to file samples hub XLS format page
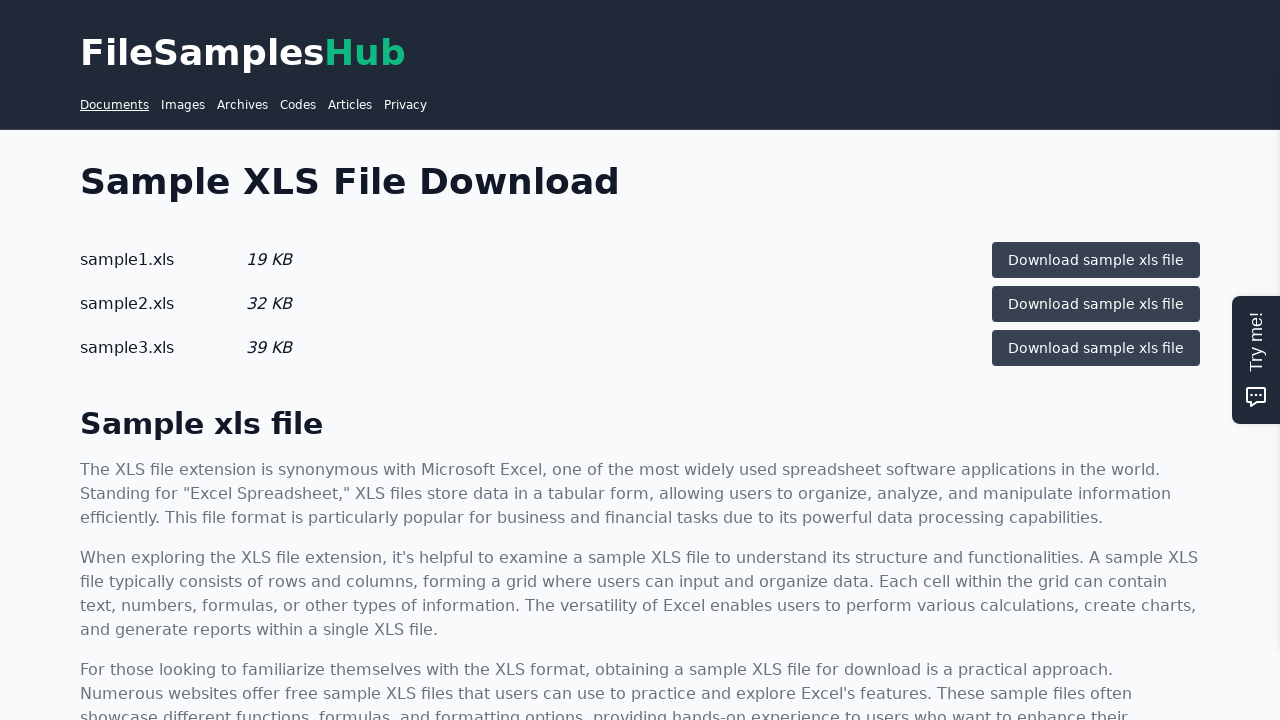

Clicked the first download link to download XLS file at (1096, 260) on xpath=//li[1]//a[1]
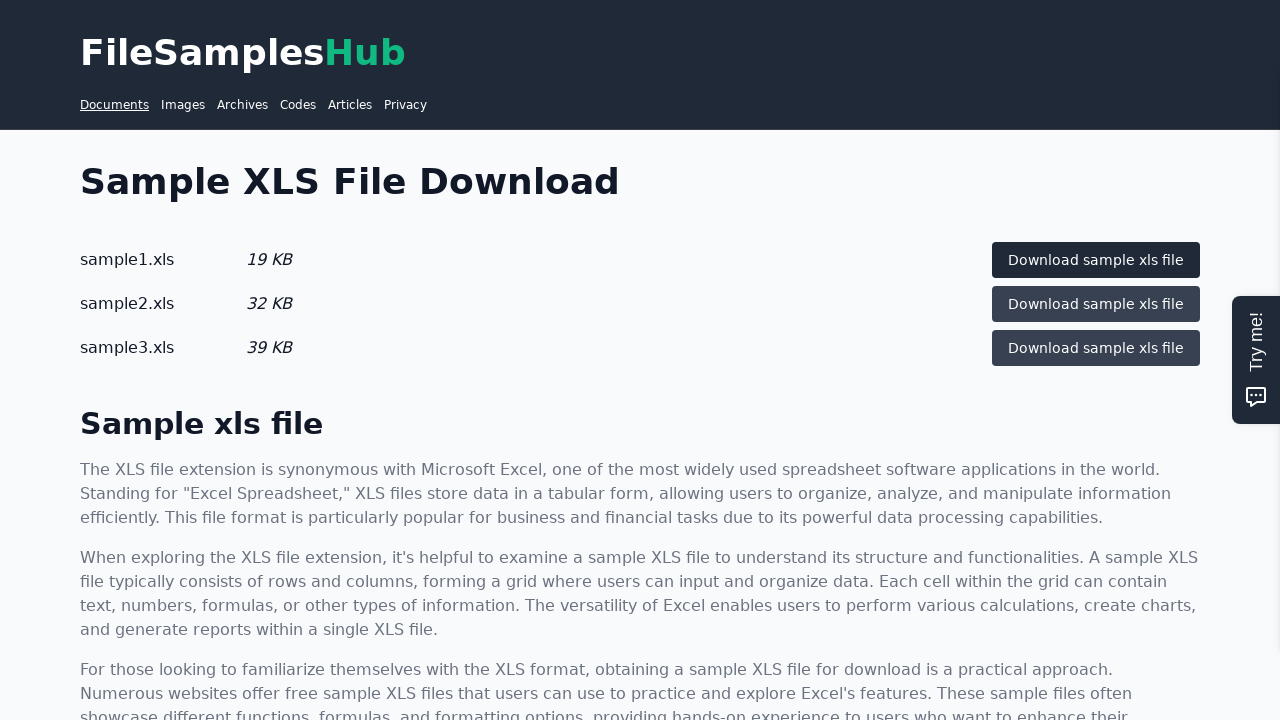

Waited 2 seconds for download to initiate
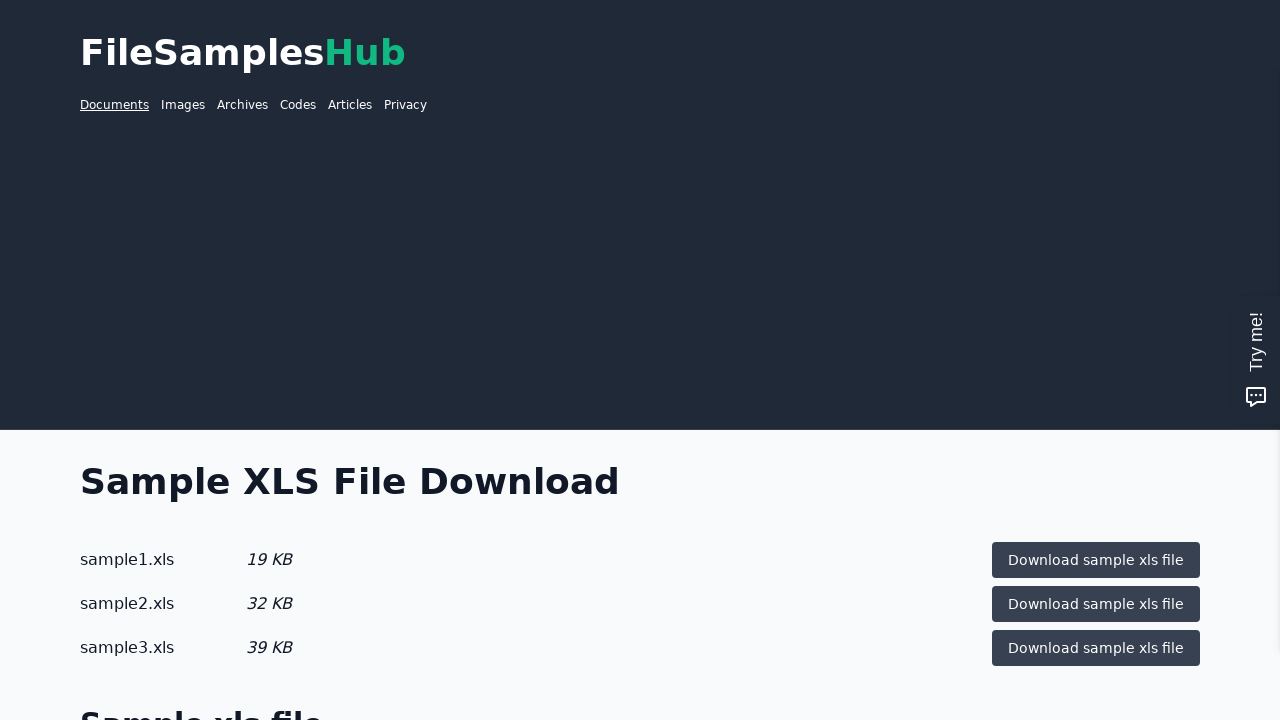

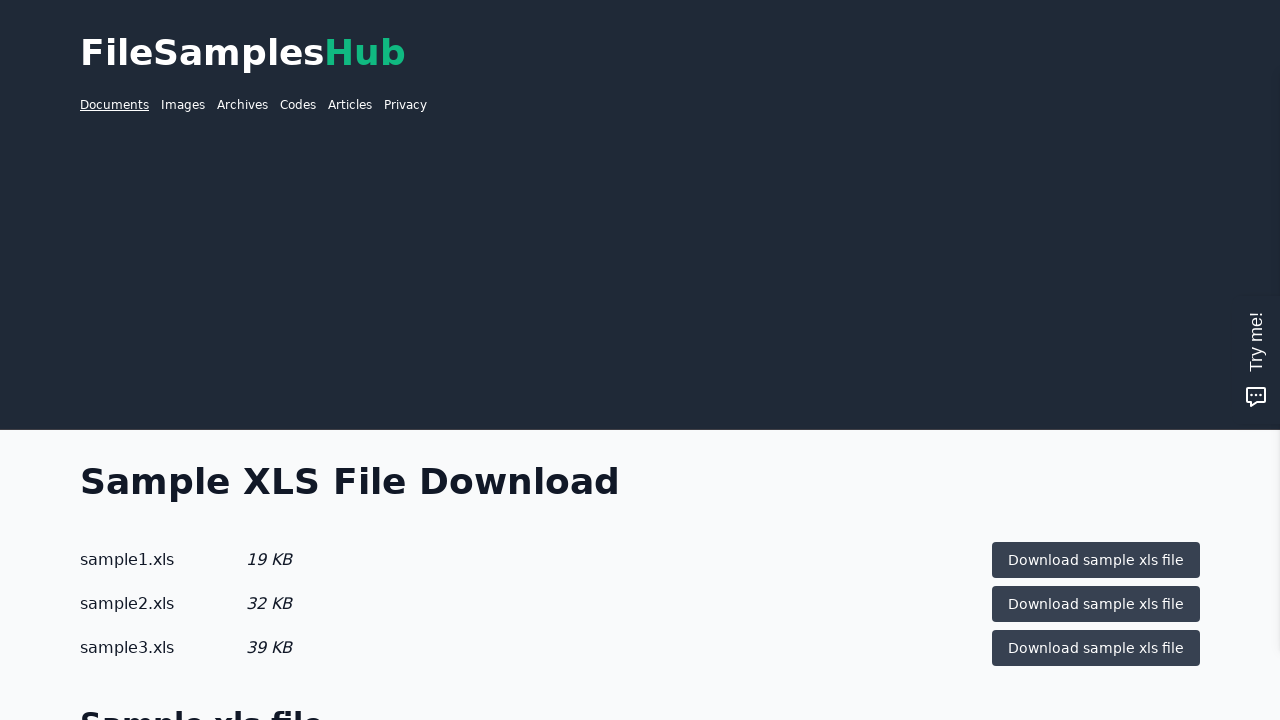